Tests clicking a yellow/khaki button that triggers a prompt dialog, enters a number, accepts it, and verifies the result contains the entered number

Starting URL: https://kristinek.github.io/site/examples/alerts_popups

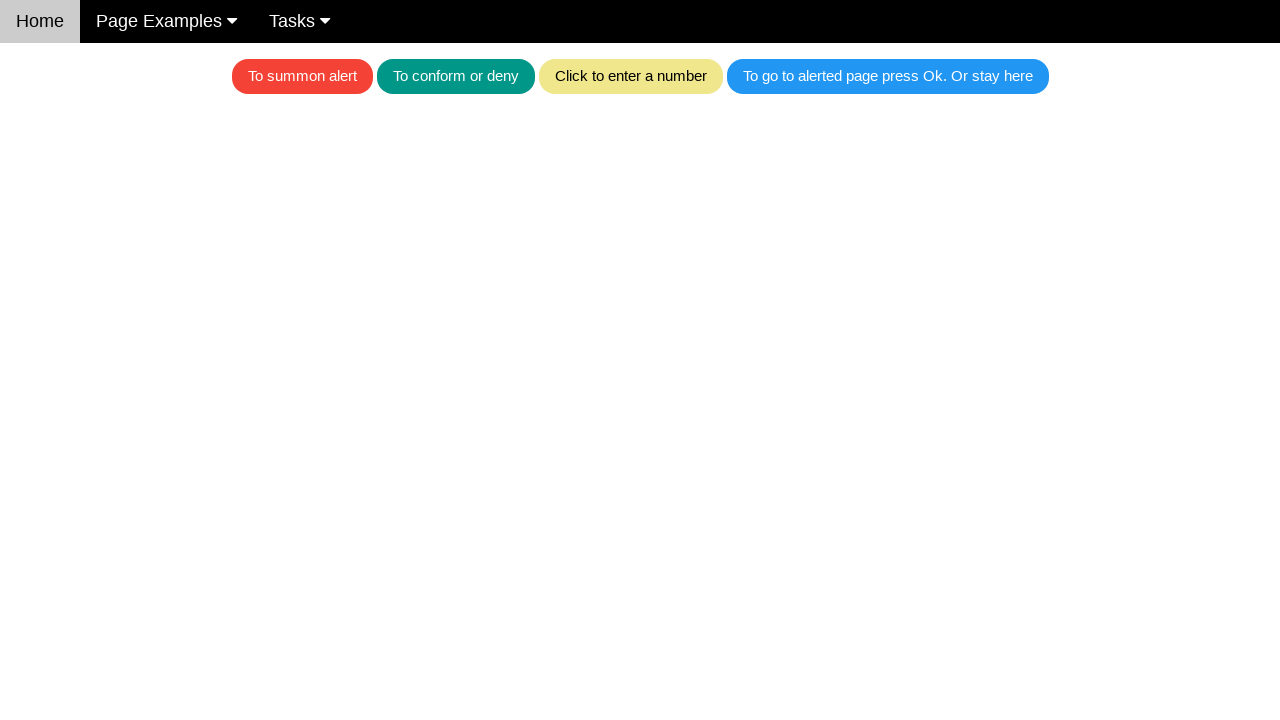

Set up dialog handler to accept prompt with number '26'
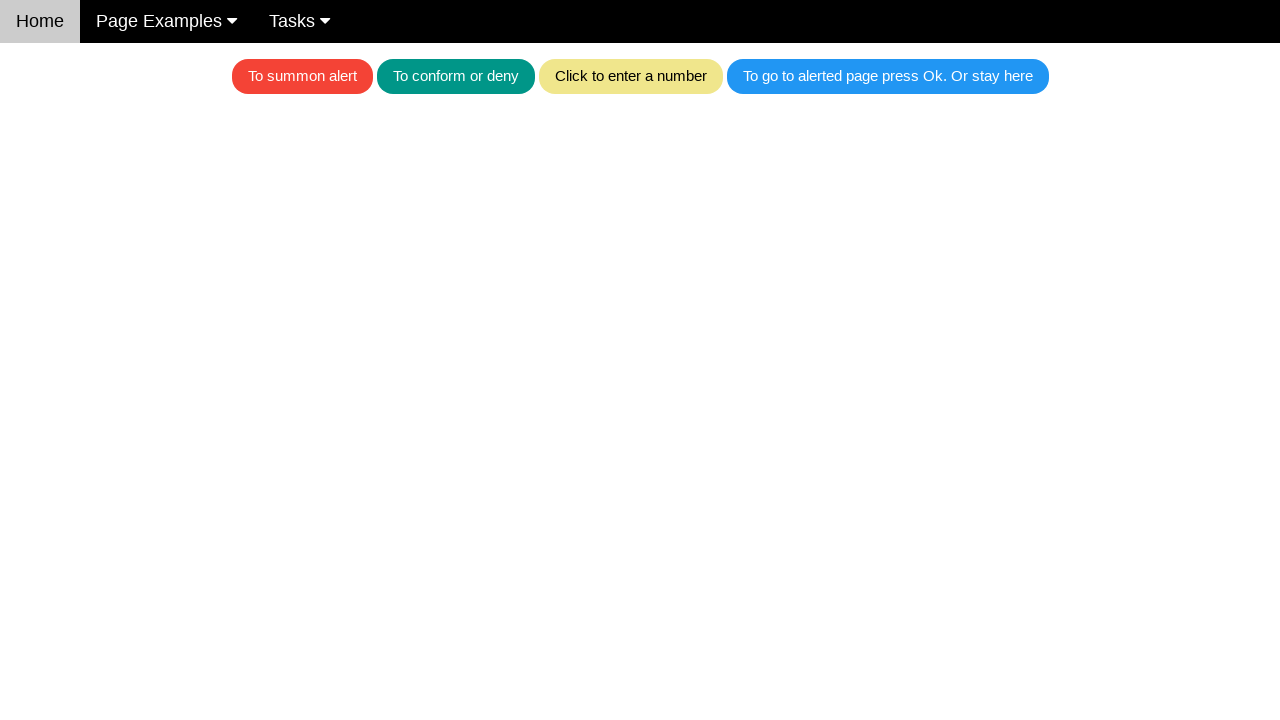

Clicked yellow/khaki button to trigger prompt dialog at (630, 76) on .w3-khaki
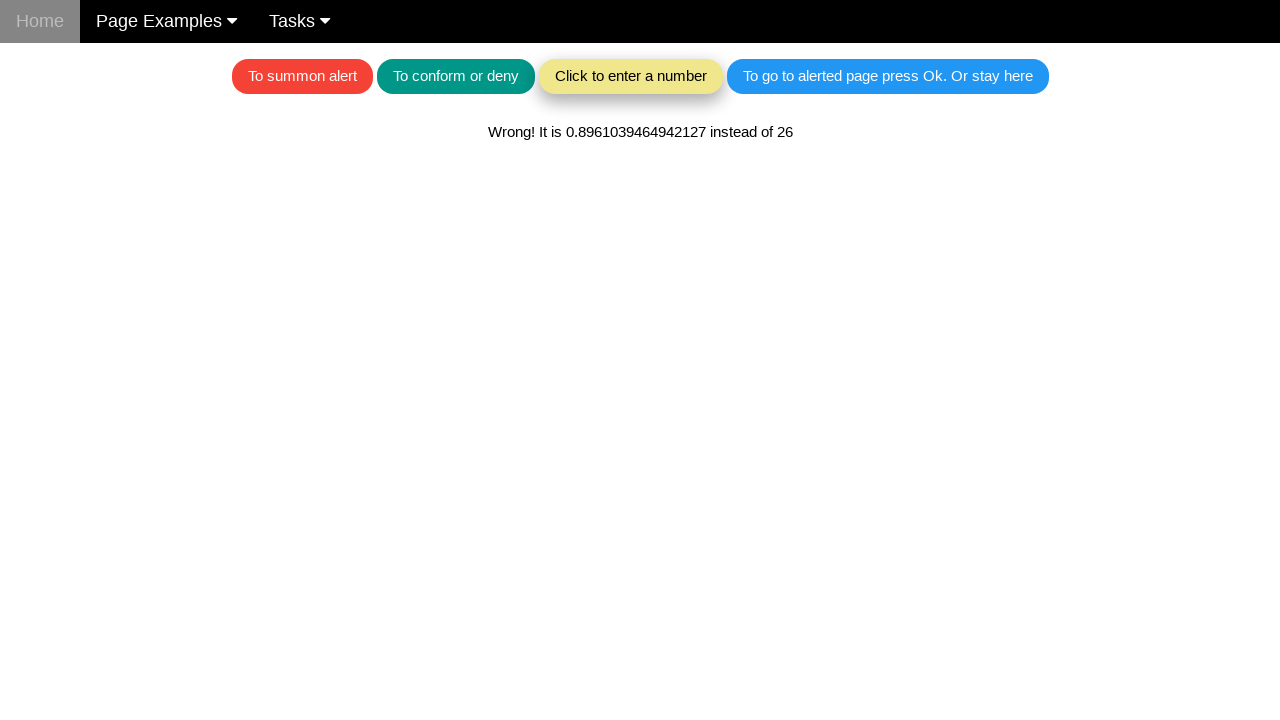

Located text element for verification
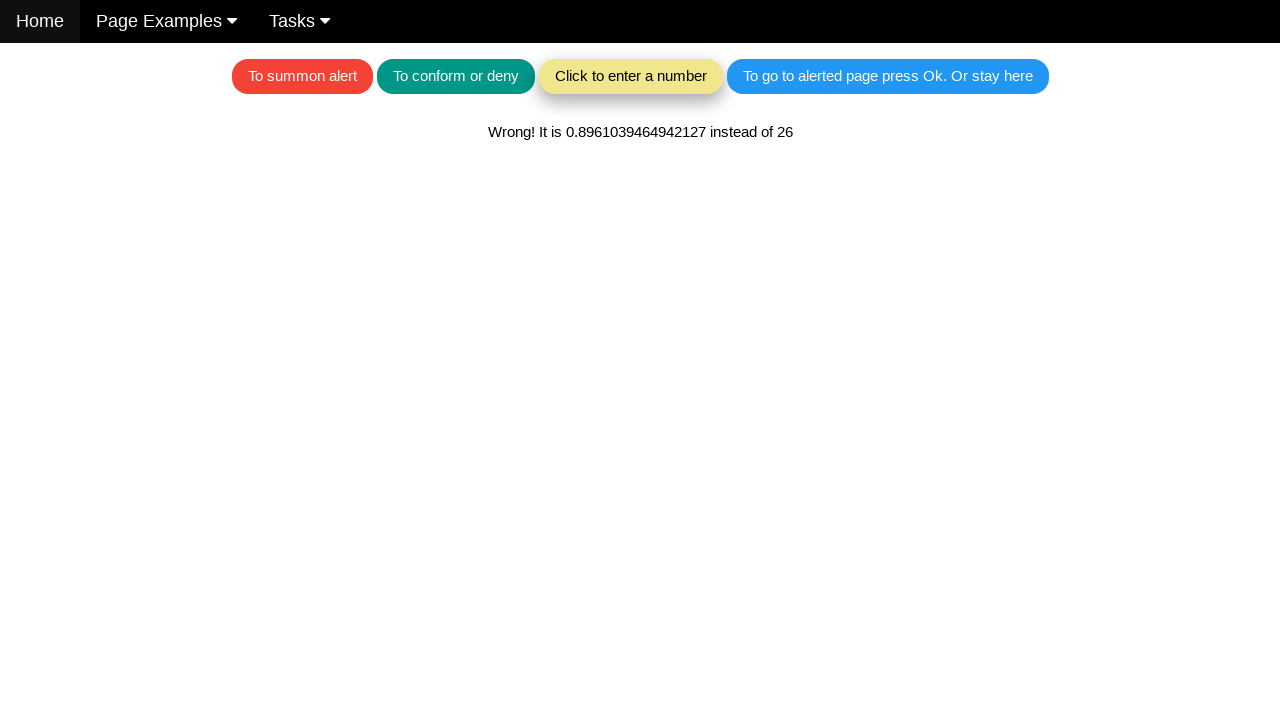

Text element loaded and is visible
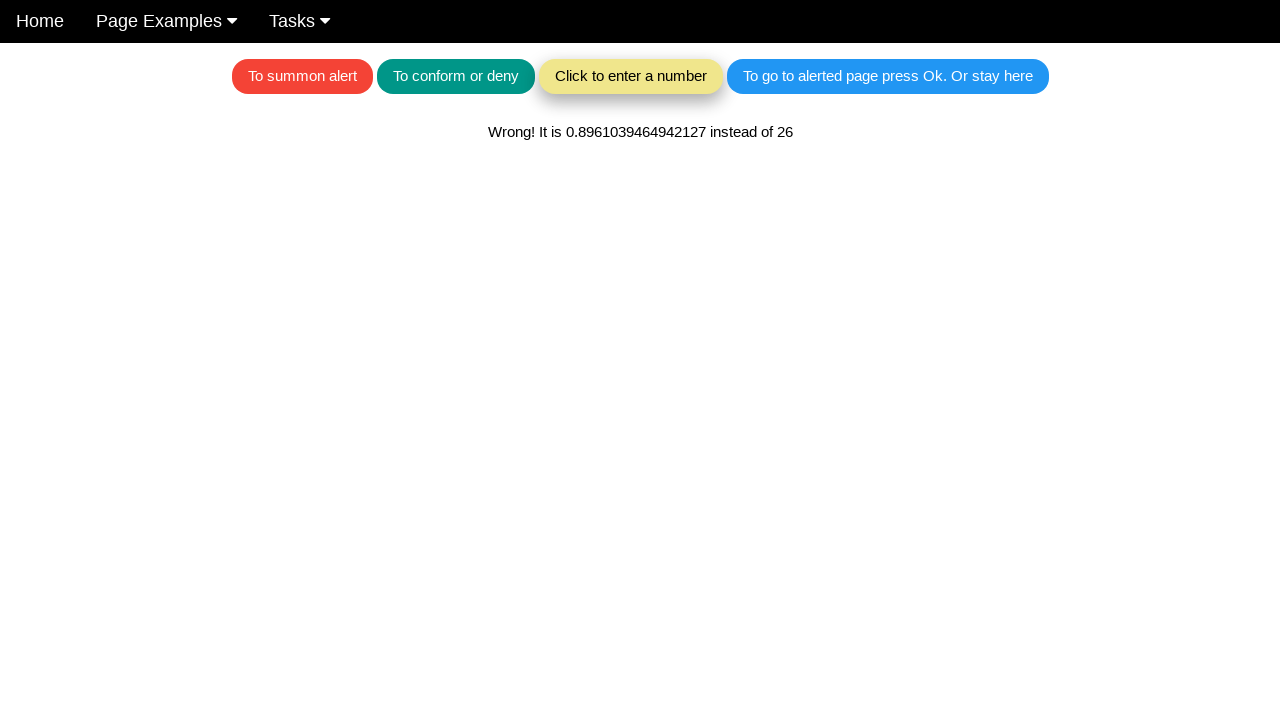

Verified text contains 'instead of 26', confirming entered number was accepted
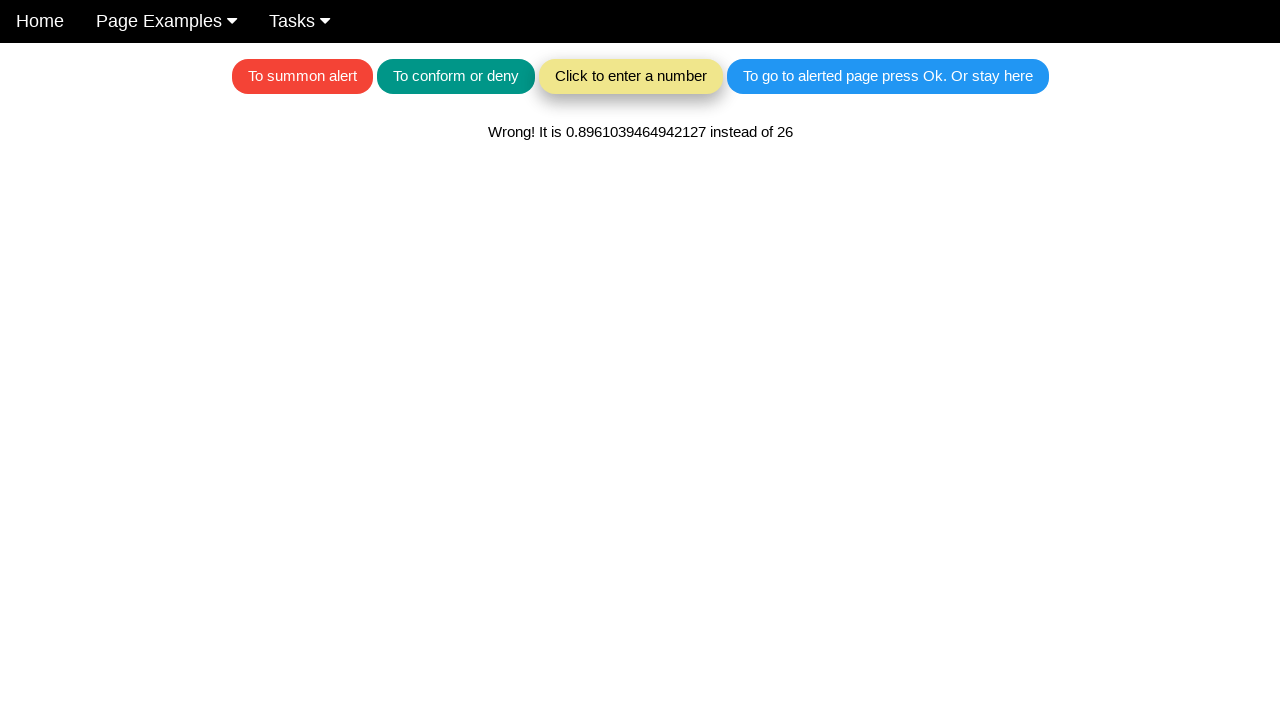

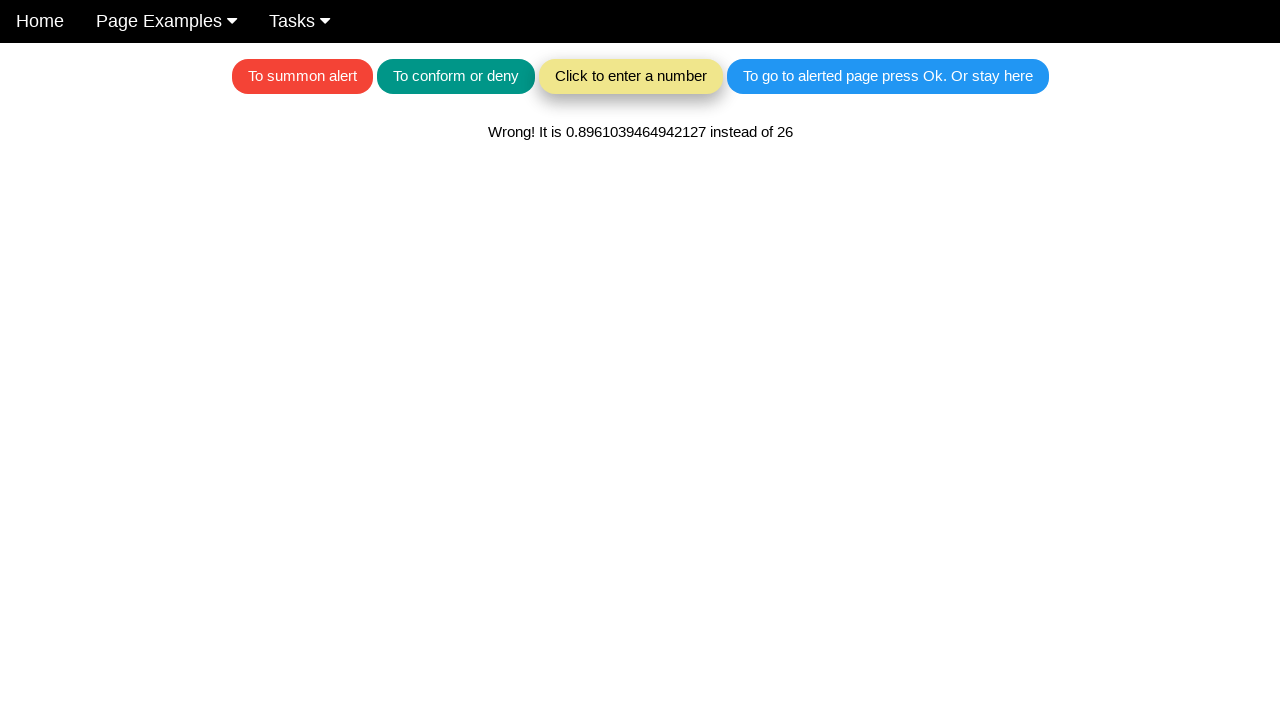